Tests JavaScript confirm dialog by clicking a button that triggers a confirm dialog, dismissing it, and verifying the cancel result message

Starting URL: http://practice.cydeo.com/javascript_alerts

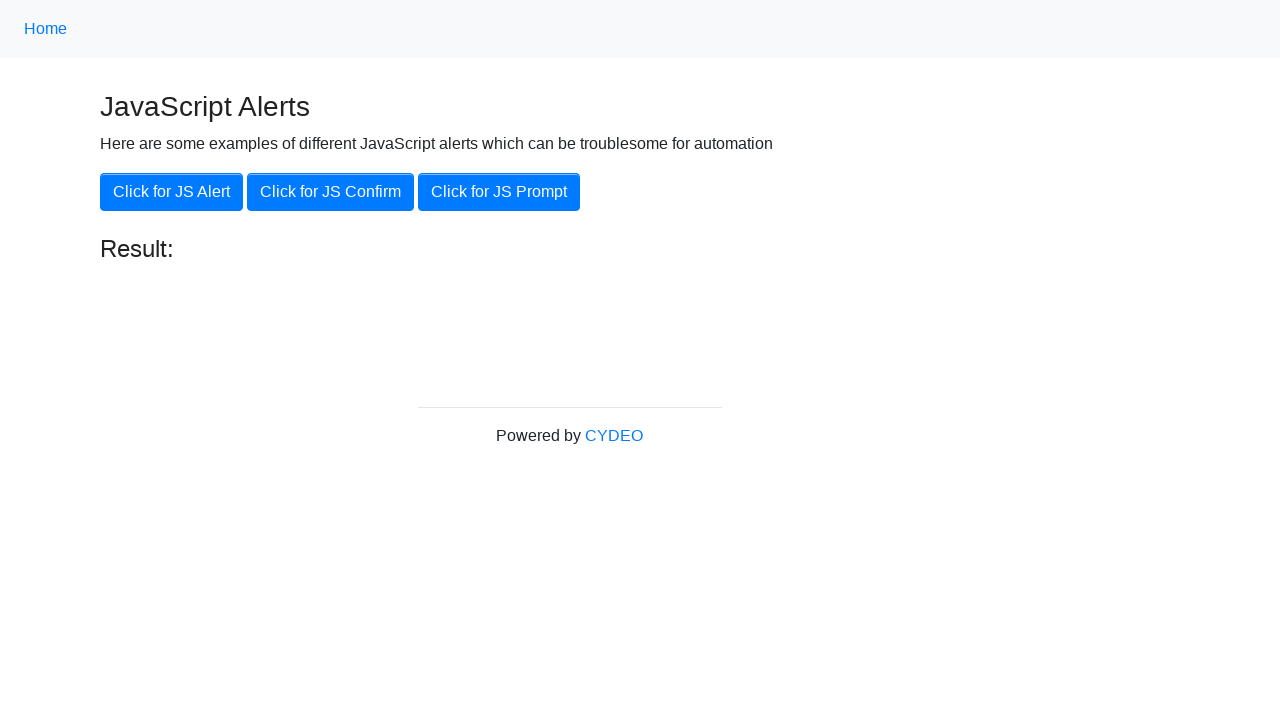

Set up dialog handler to dismiss confirm dialog
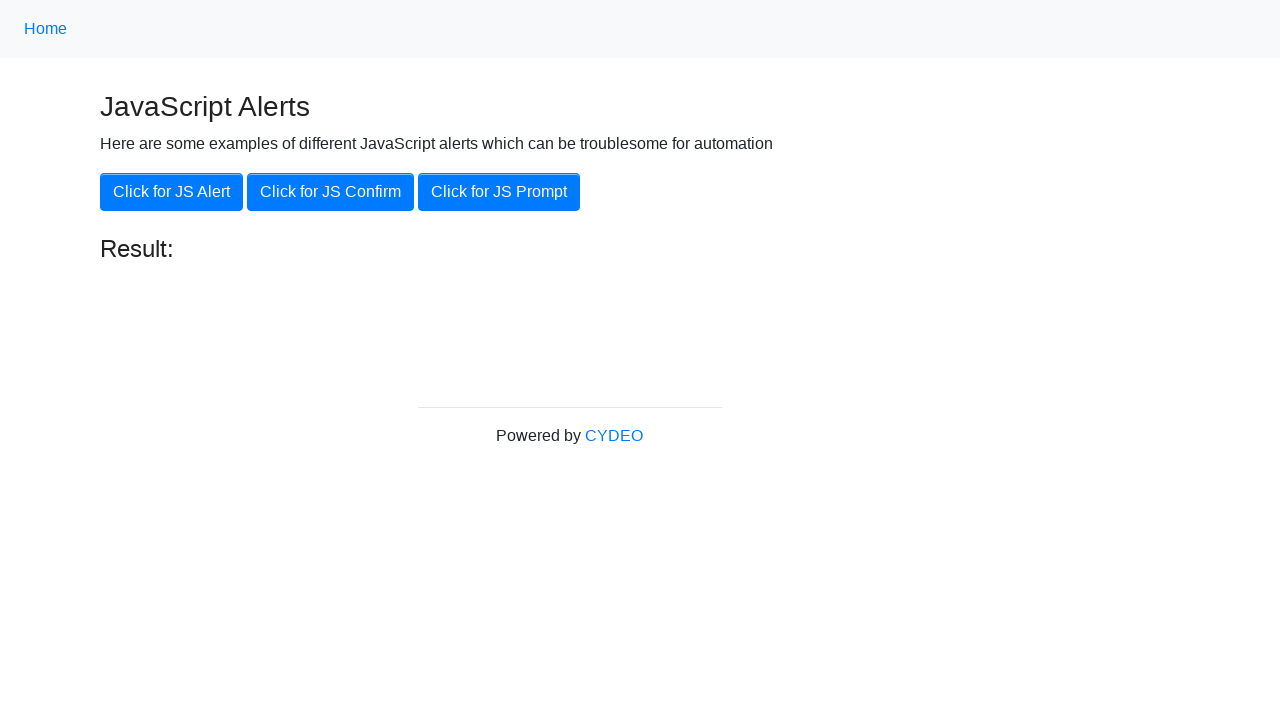

Clicked button to trigger JS Confirm dialog at (330, 192) on xpath=//button[.='Click for JS Confirm']
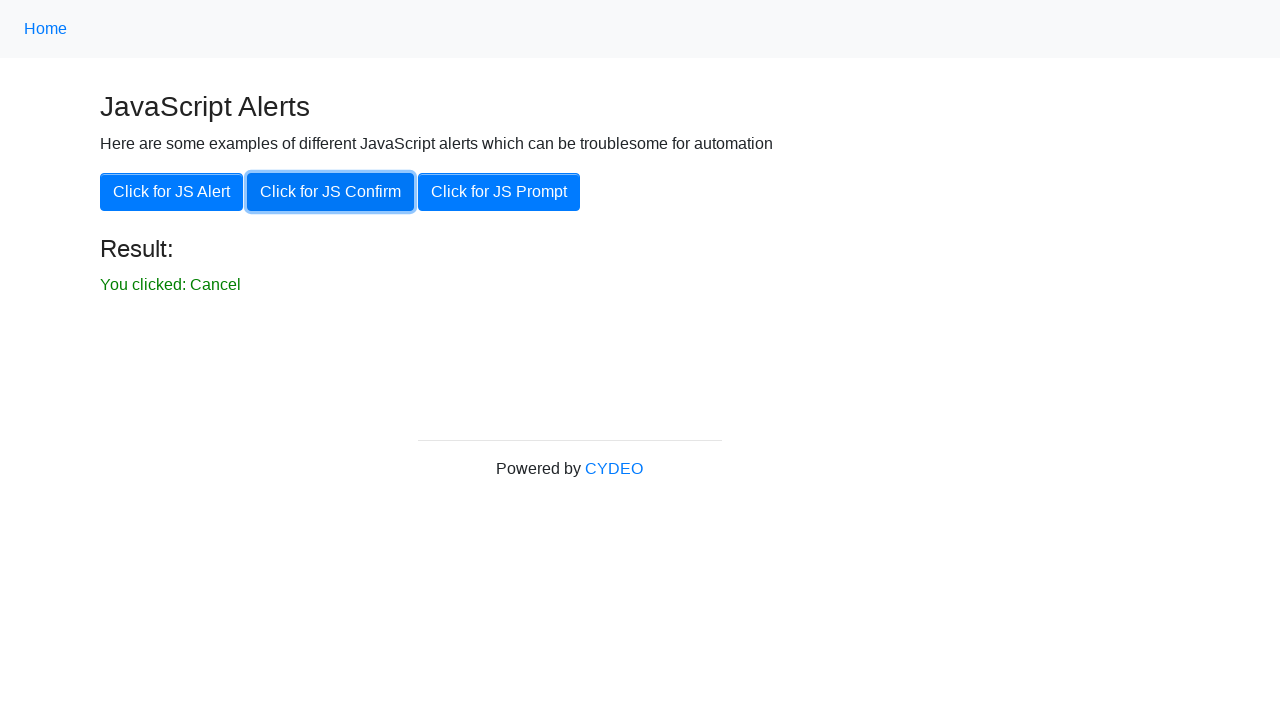

Result element became visible after dismissing confirm dialog
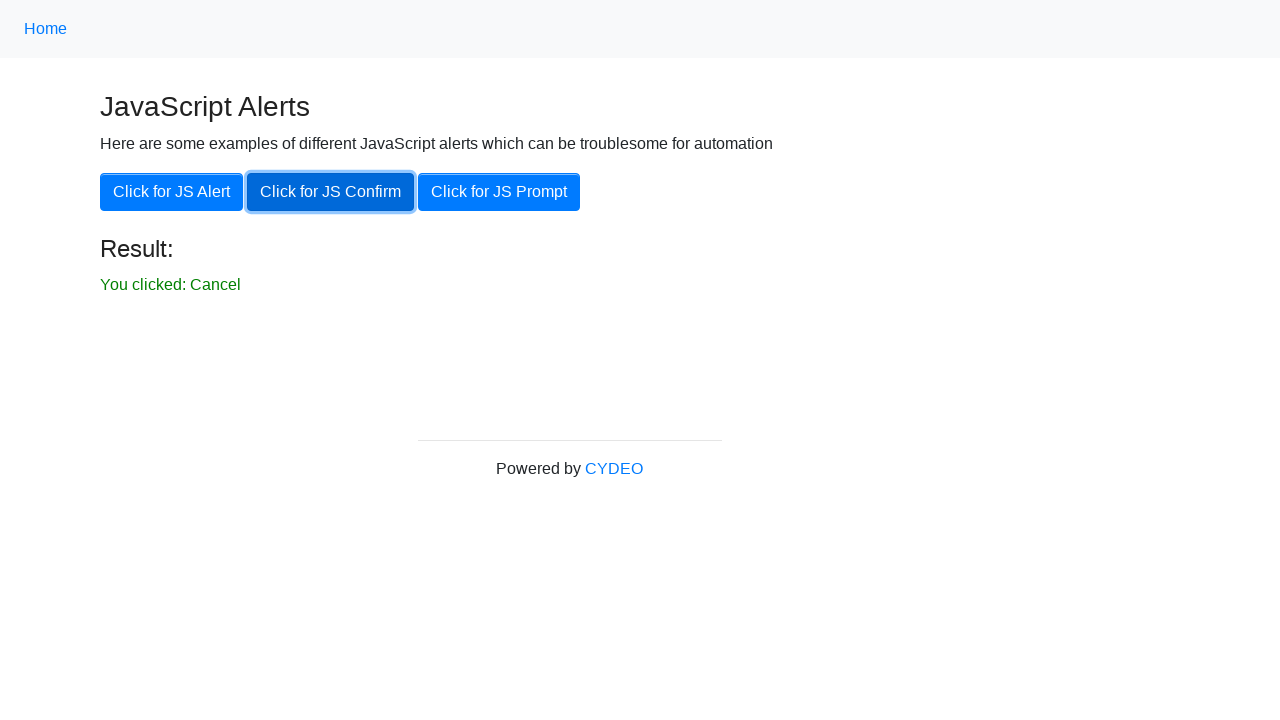

Verified result text shows 'You clicked: Cancel'
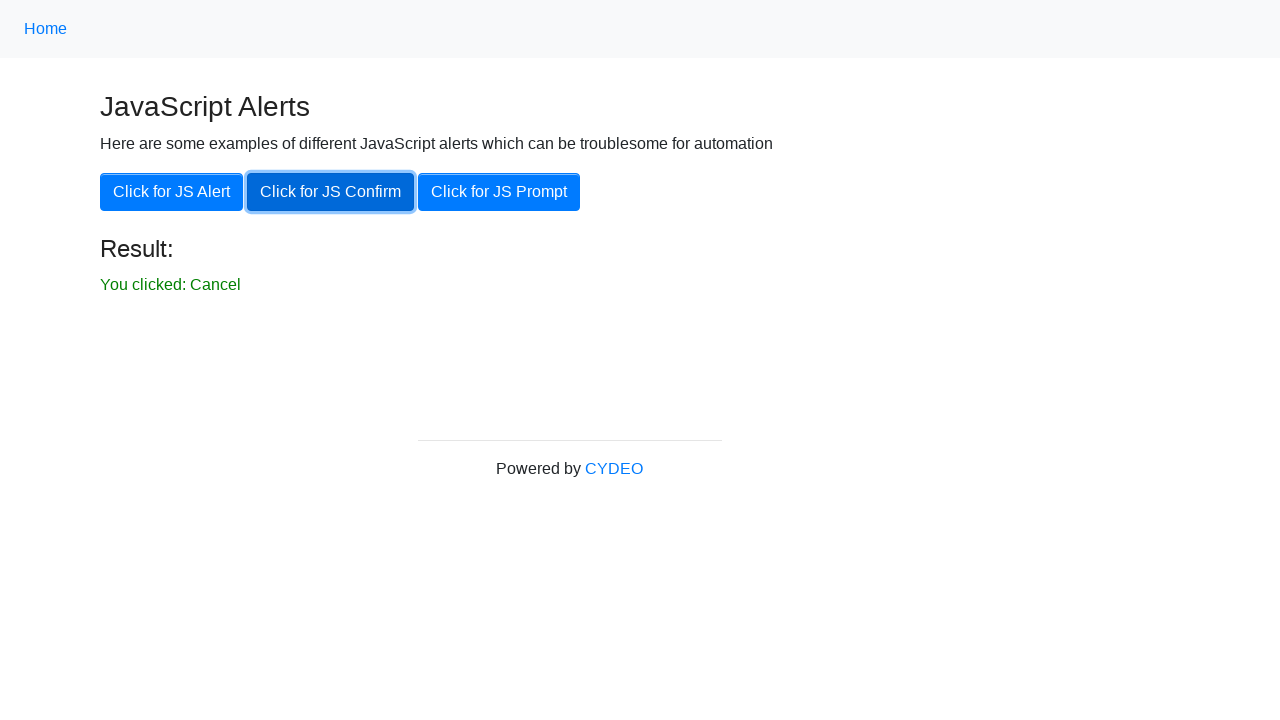

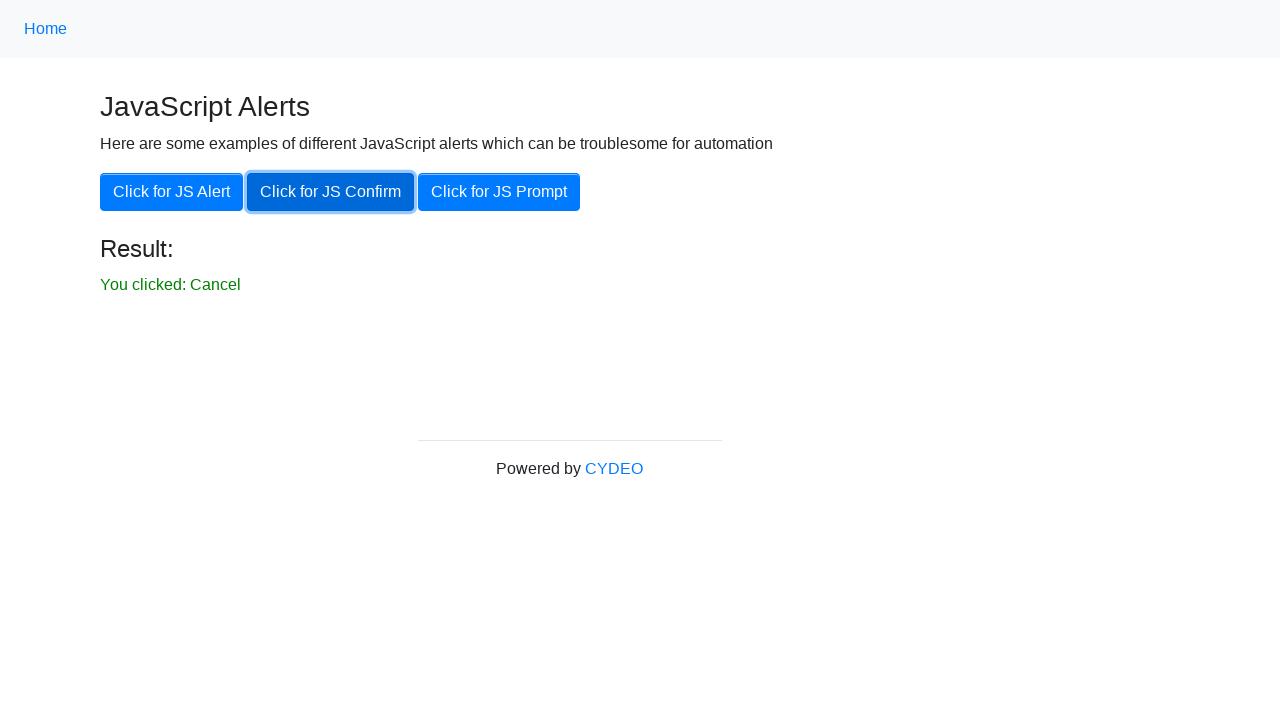